Tests confirmation alert handling by clicking a button that triggers a confirm dialog and dismissing it (clicking Cancel)

Starting URL: https://demoqa.com/alerts

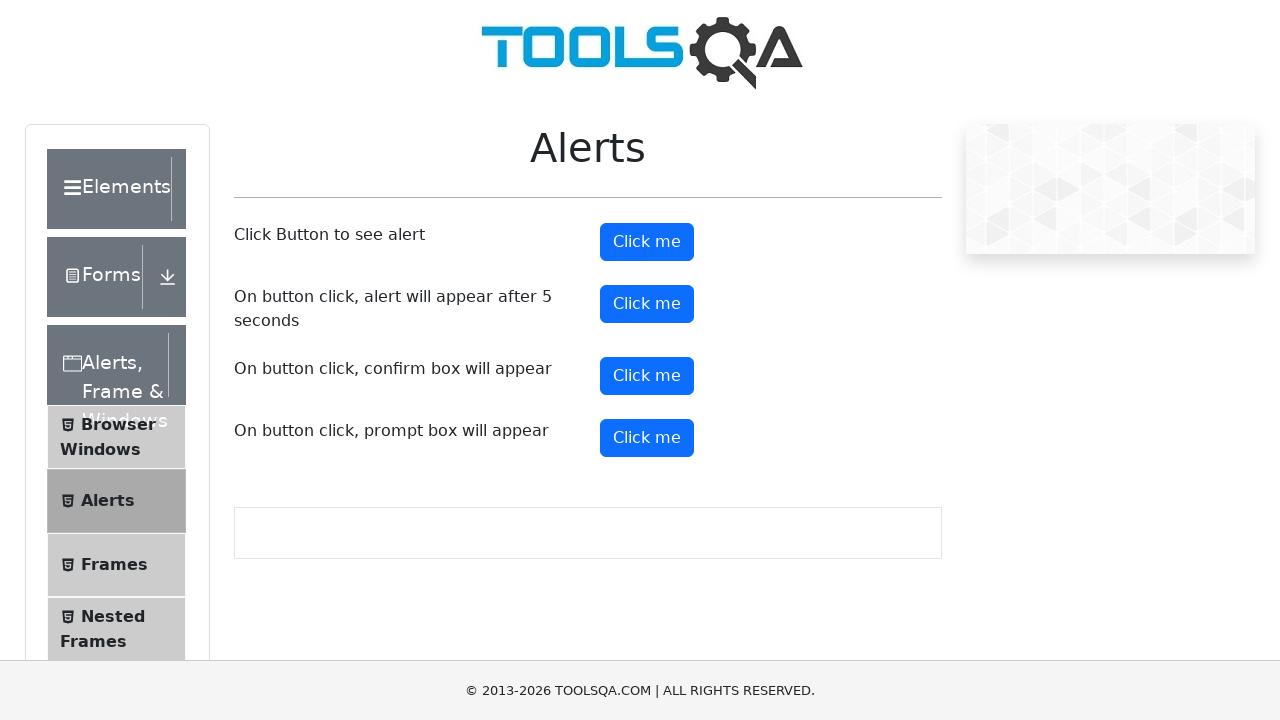

Scrolled to bottom of page
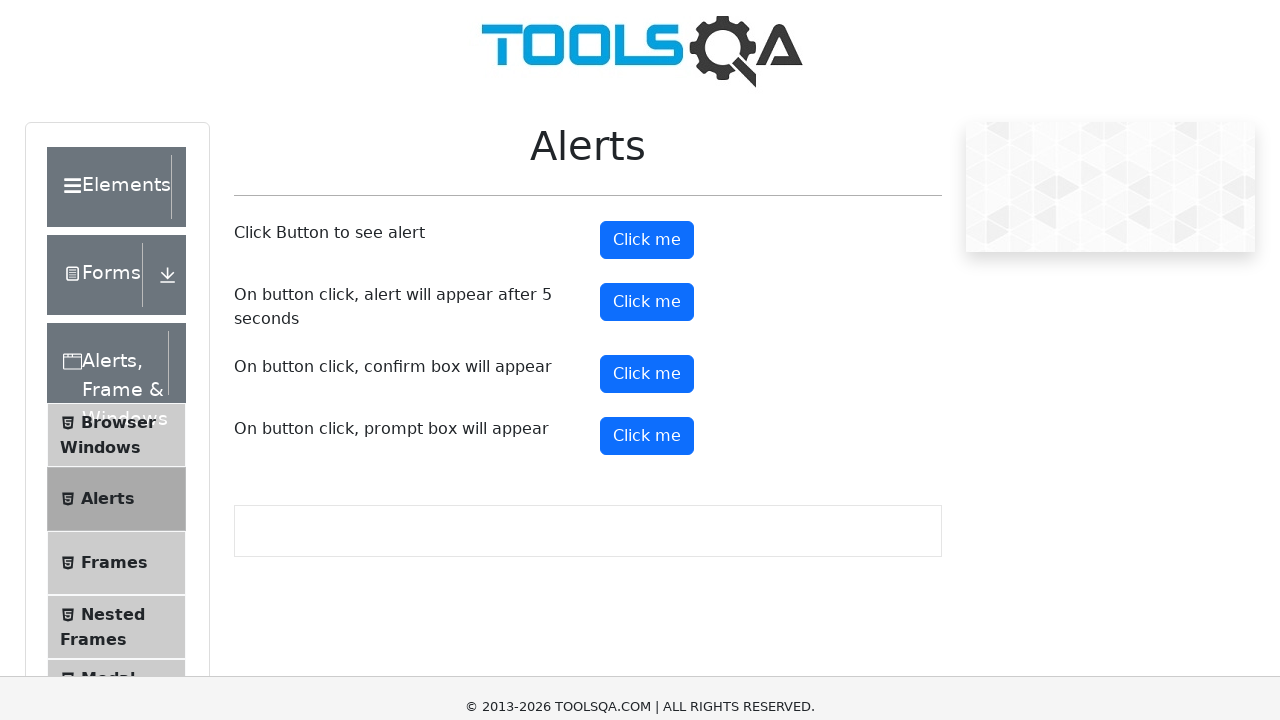

Set up dialog handler to dismiss confirmation alert
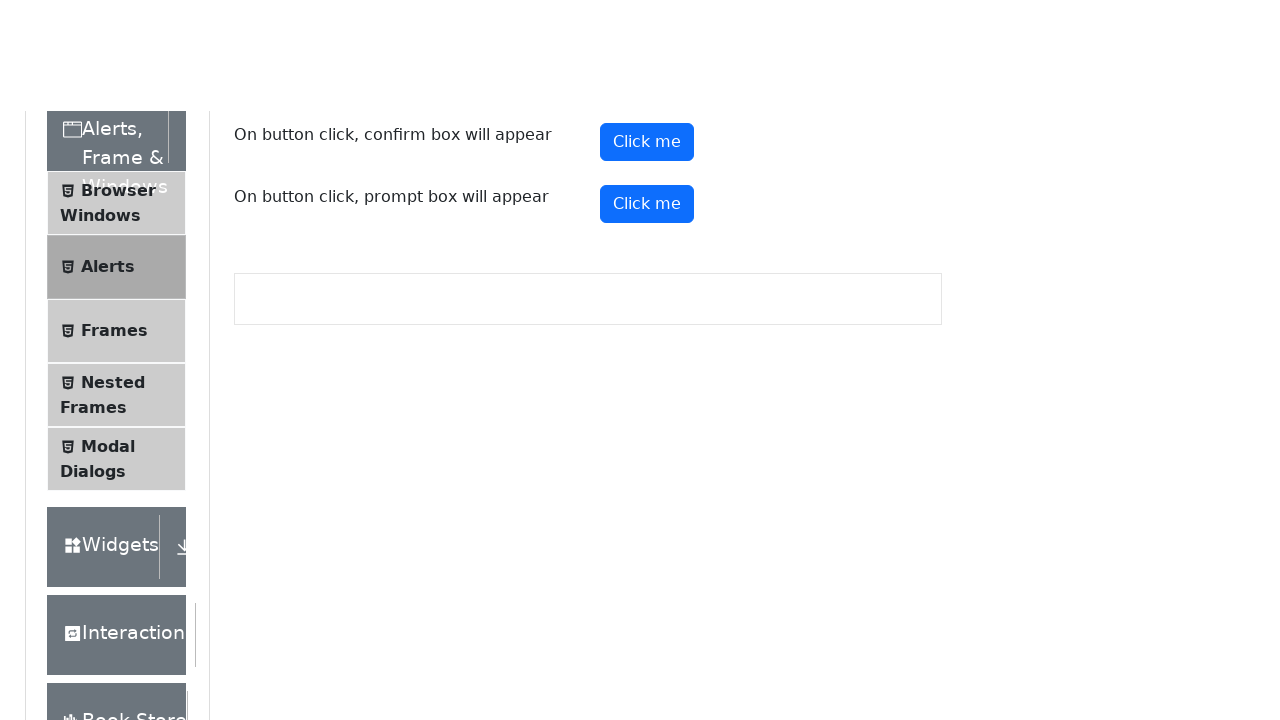

Clicked confirmation button to trigger alert at (647, 19) on button#confirmButton
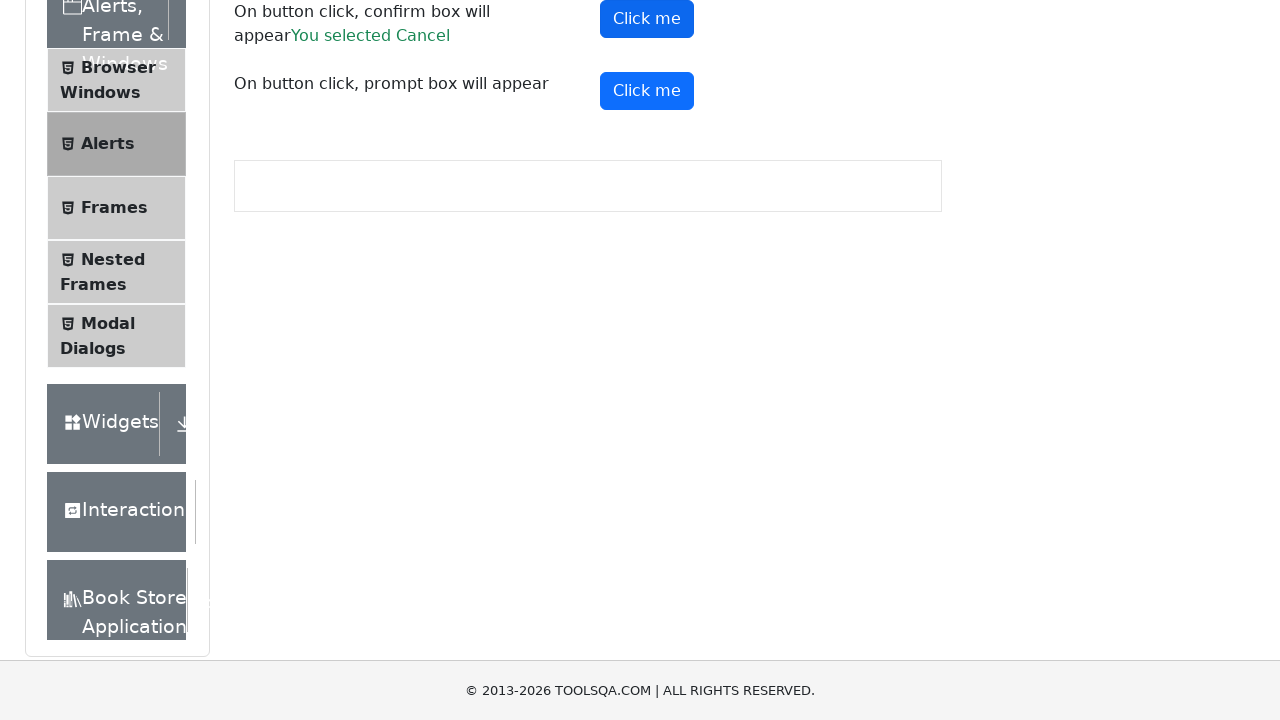

Waited for confirmation result element to appear
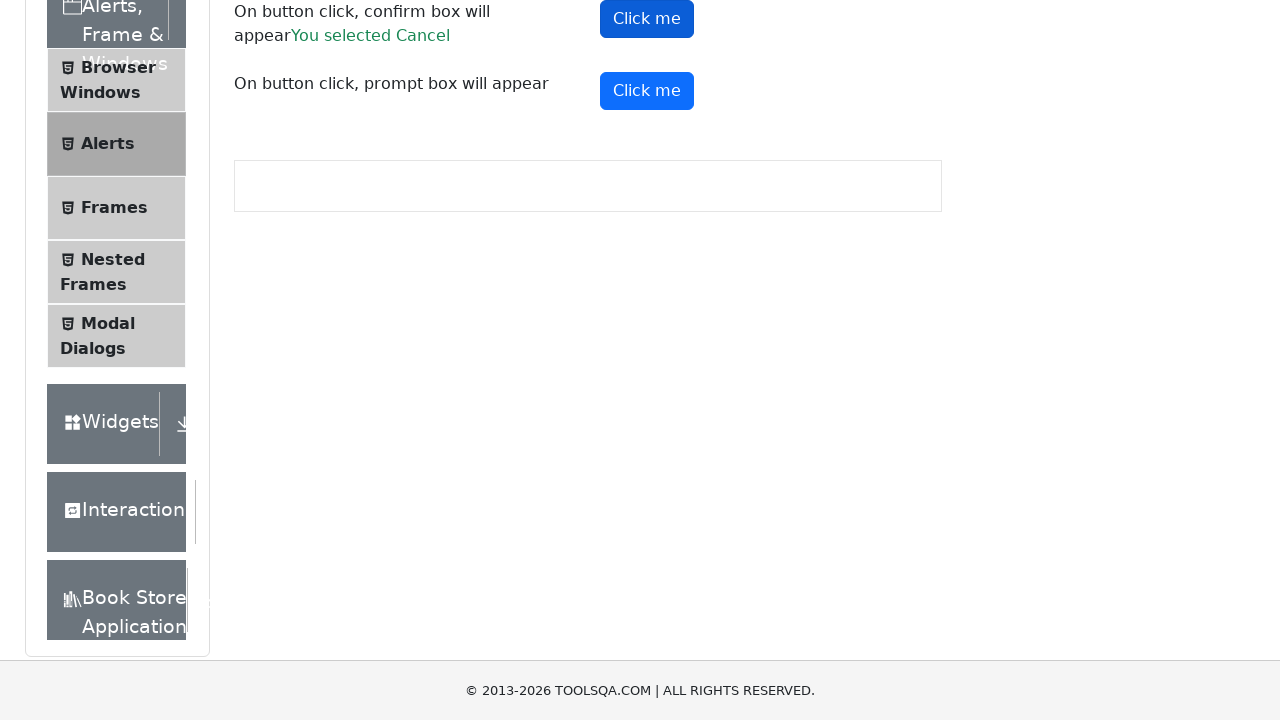

Retrieved confirmation result text
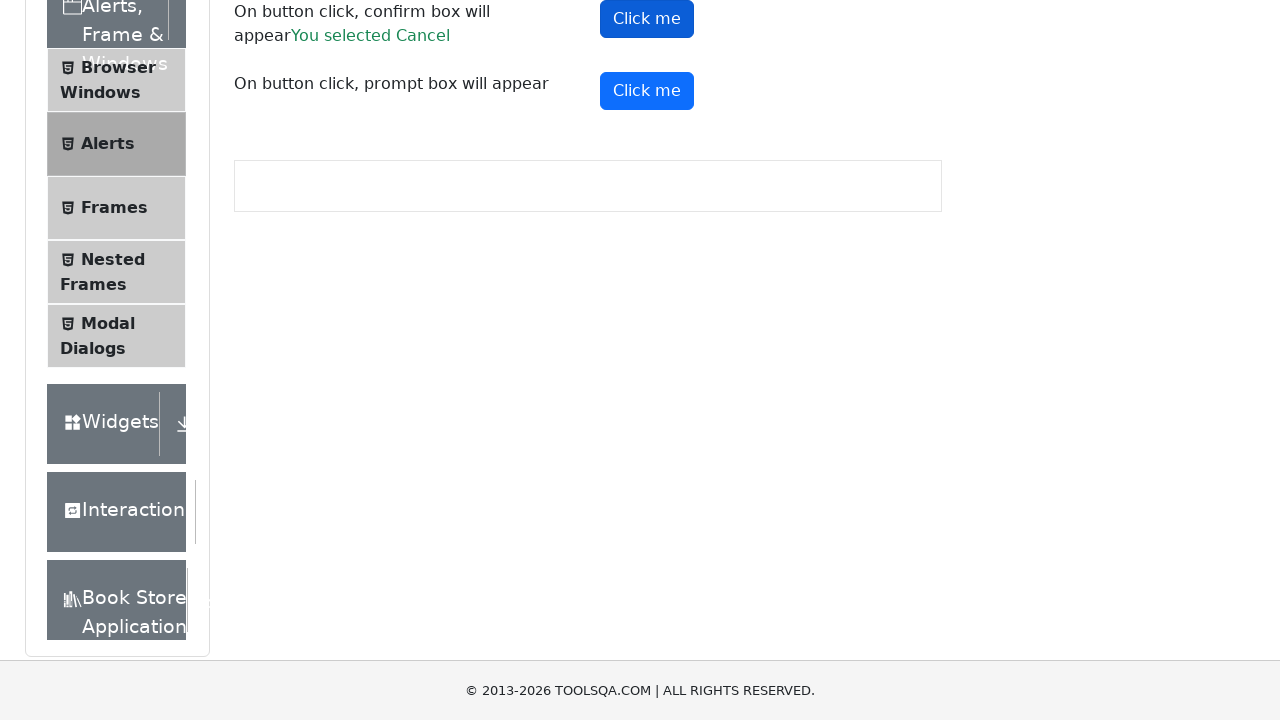

Verified result text matches expected 'You selected Cancel'
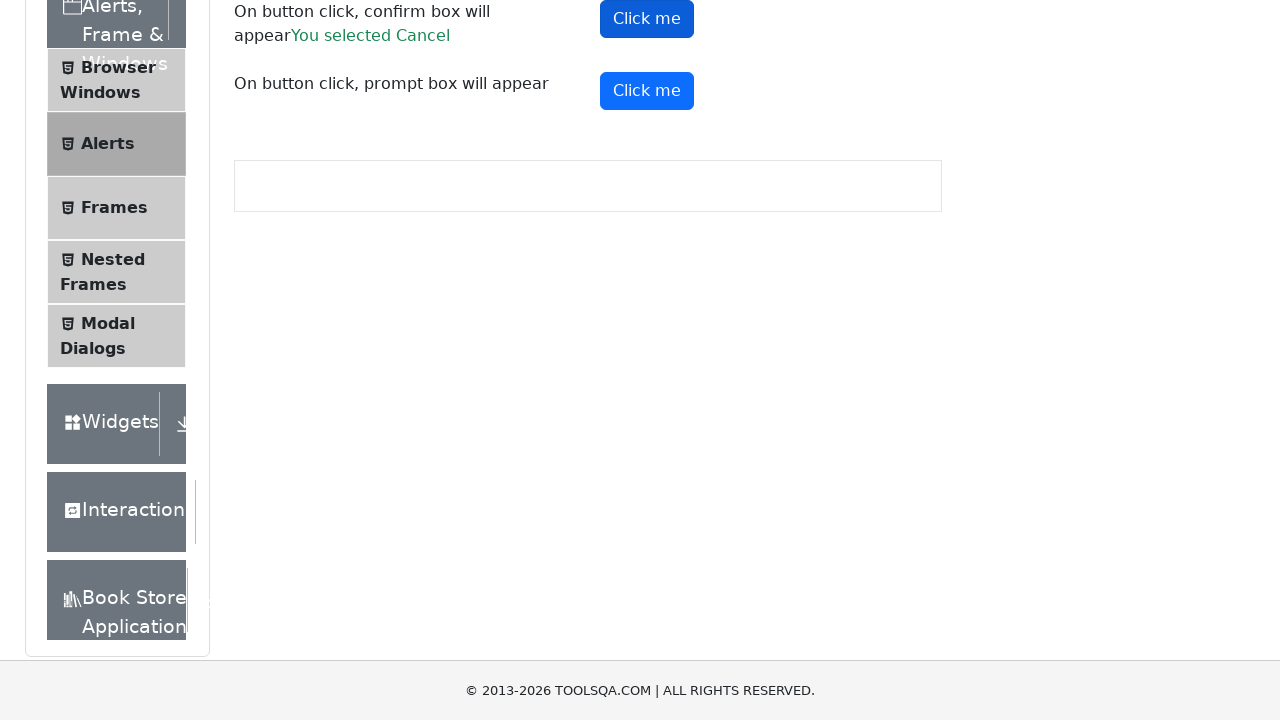

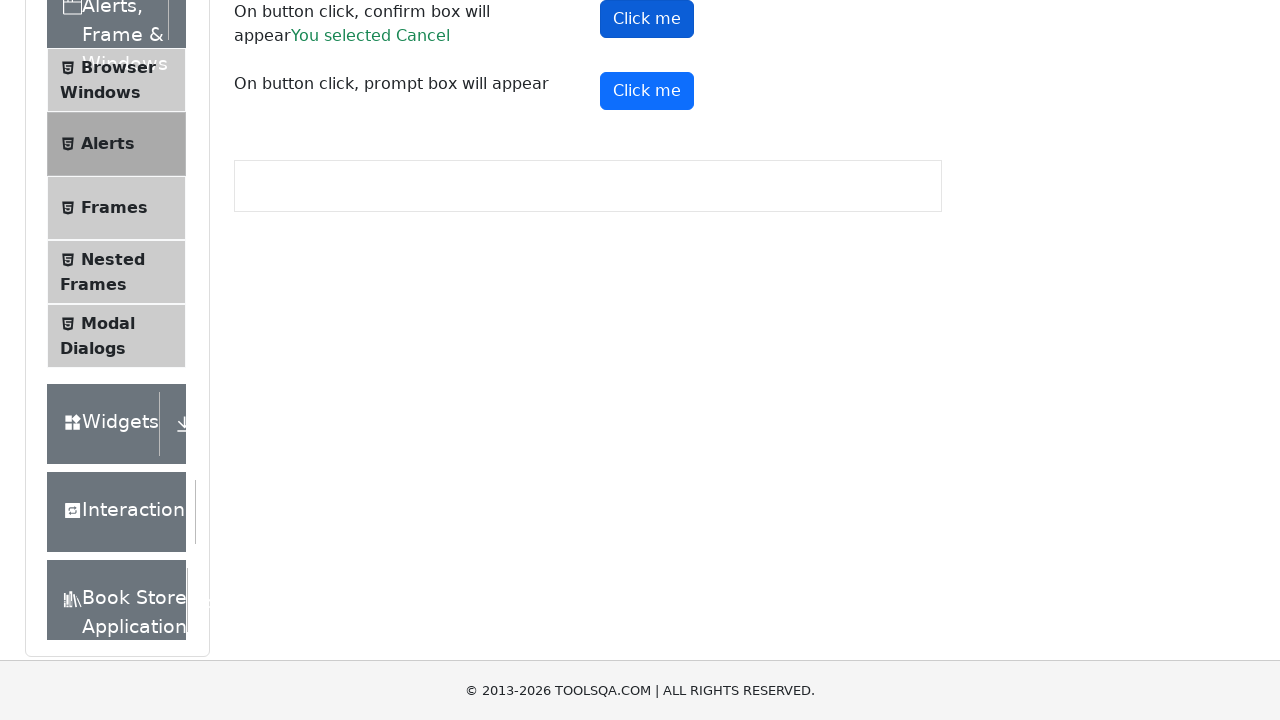